Tests right-click context menu functionality by right-clicking on a designated area, verifying the alert message, accepting the alert, and then clicking on the Elemental Selenium link.

Starting URL: https://the-internet.herokuapp.com/context_menu

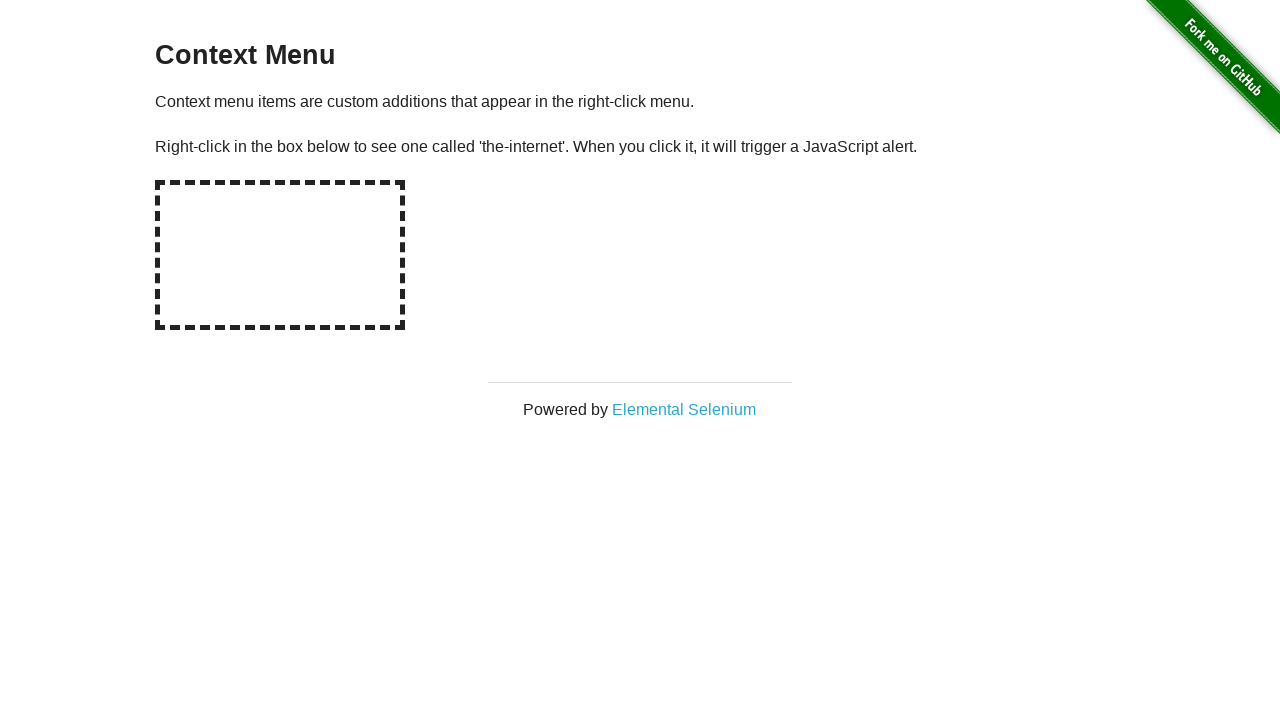

Context menu area (#hot-spot) became visible
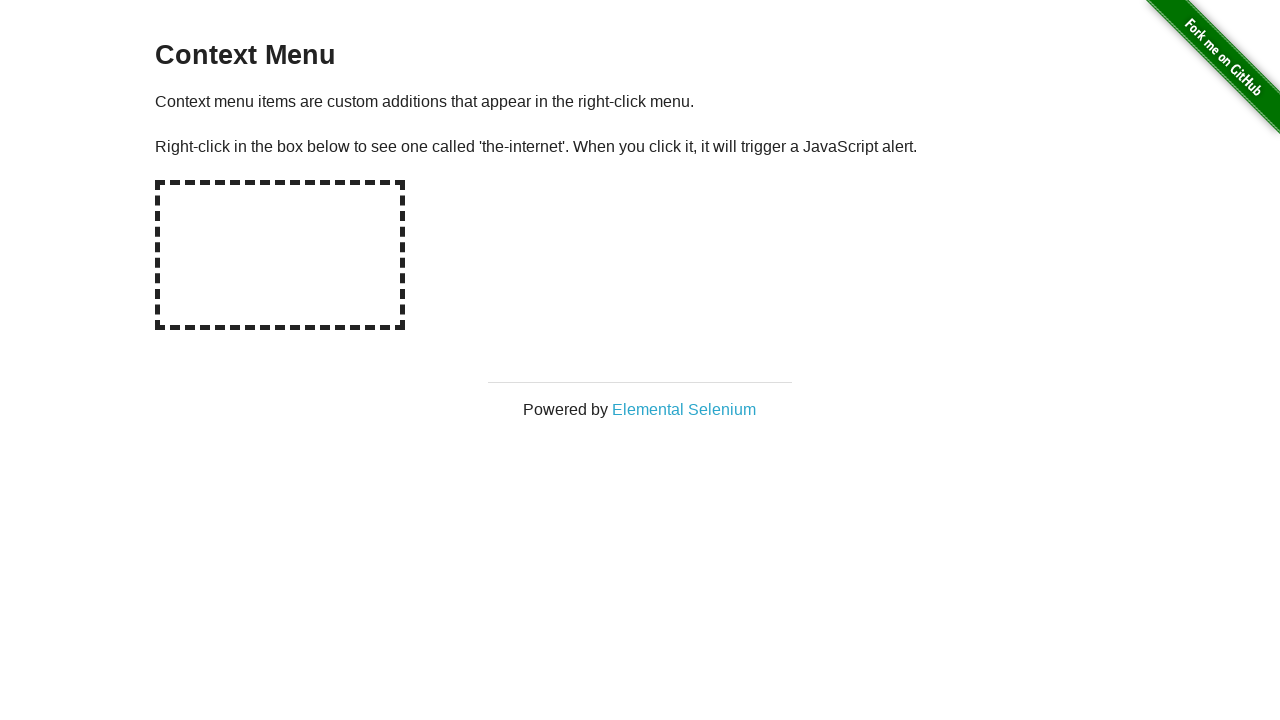

Right-clicked on the hot-spot area at (280, 255) on #hot-spot
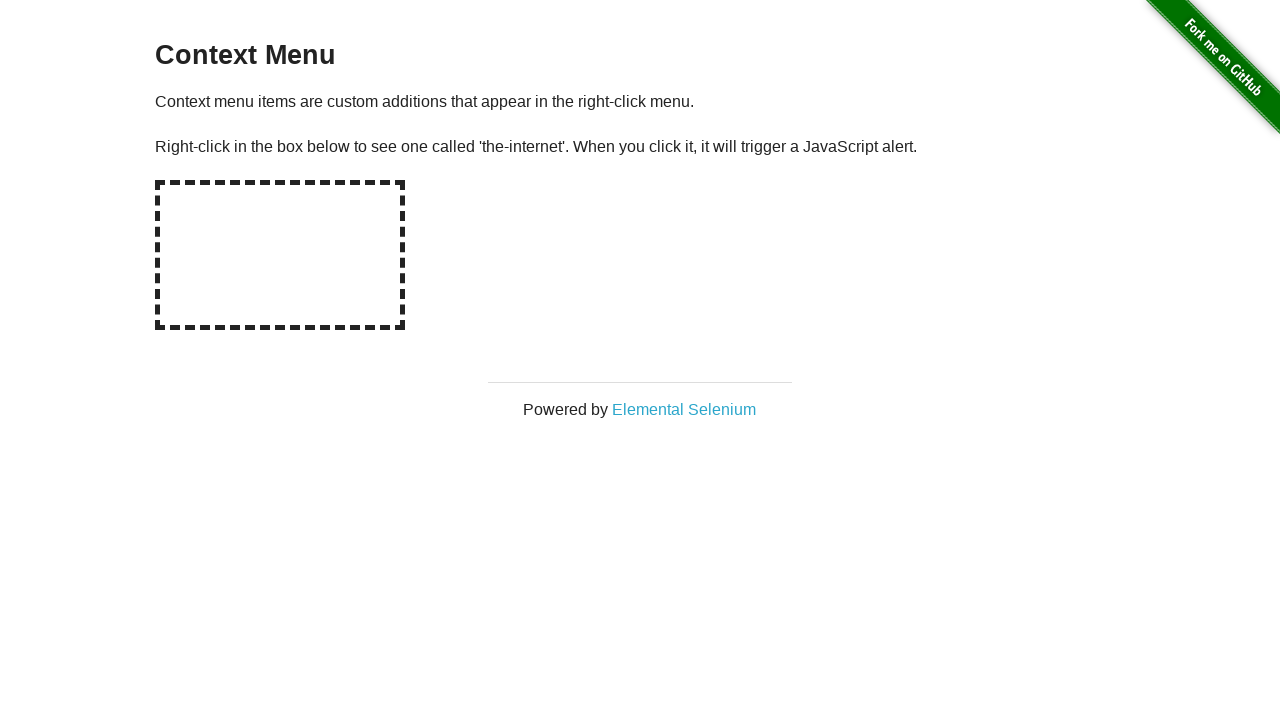

Registered dialog handler to capture and accept alerts
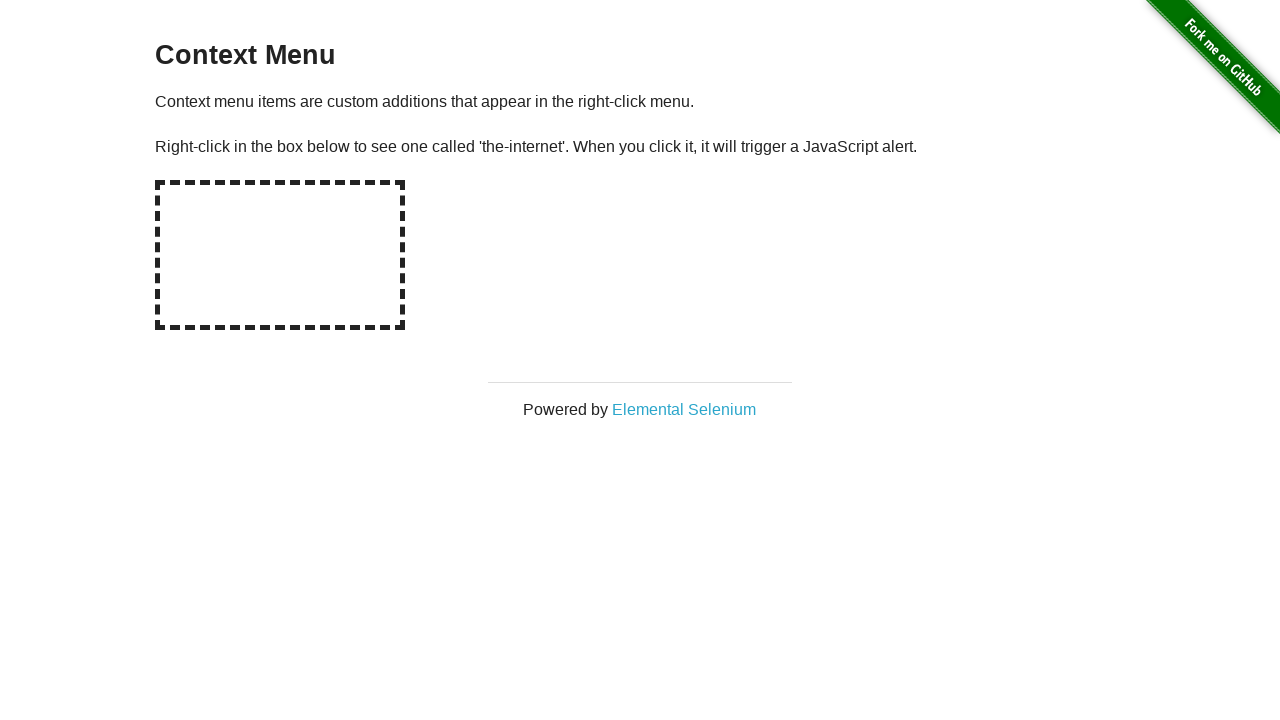

Right-clicked on hot-spot area again to trigger alert dialog at (280, 255) on #hot-spot
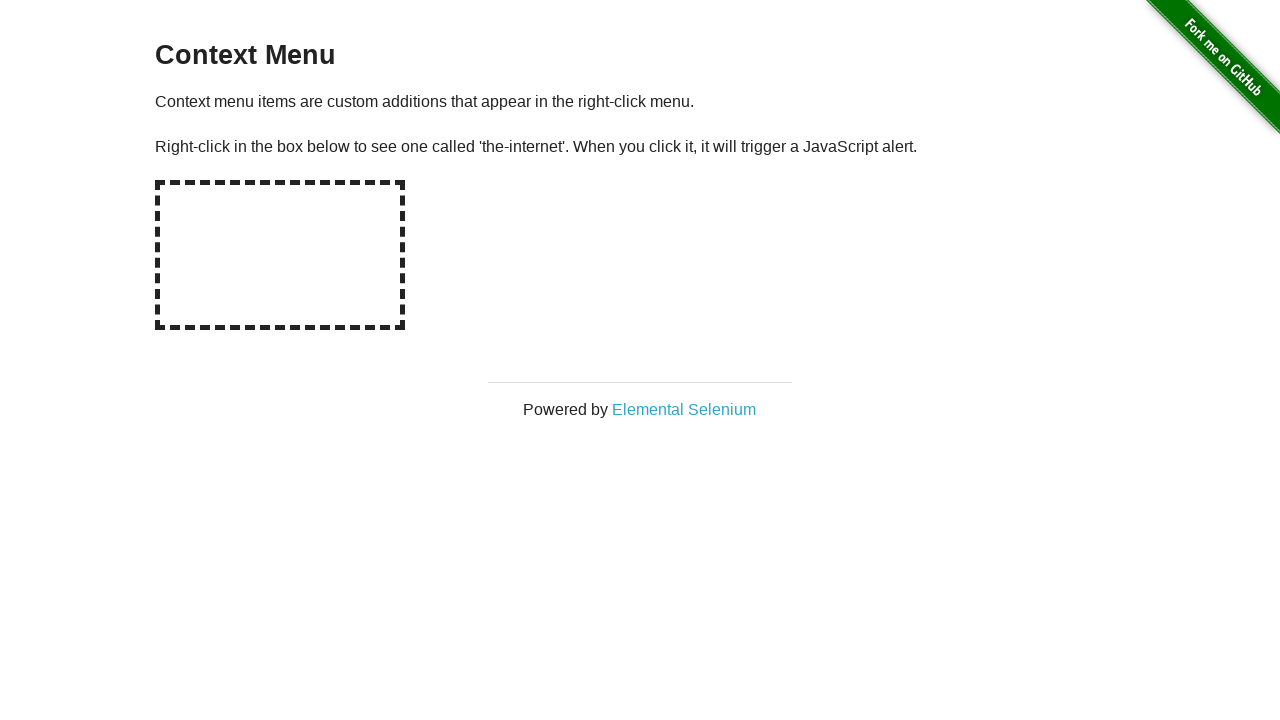

Waited for alert dialog to be processed and accepted
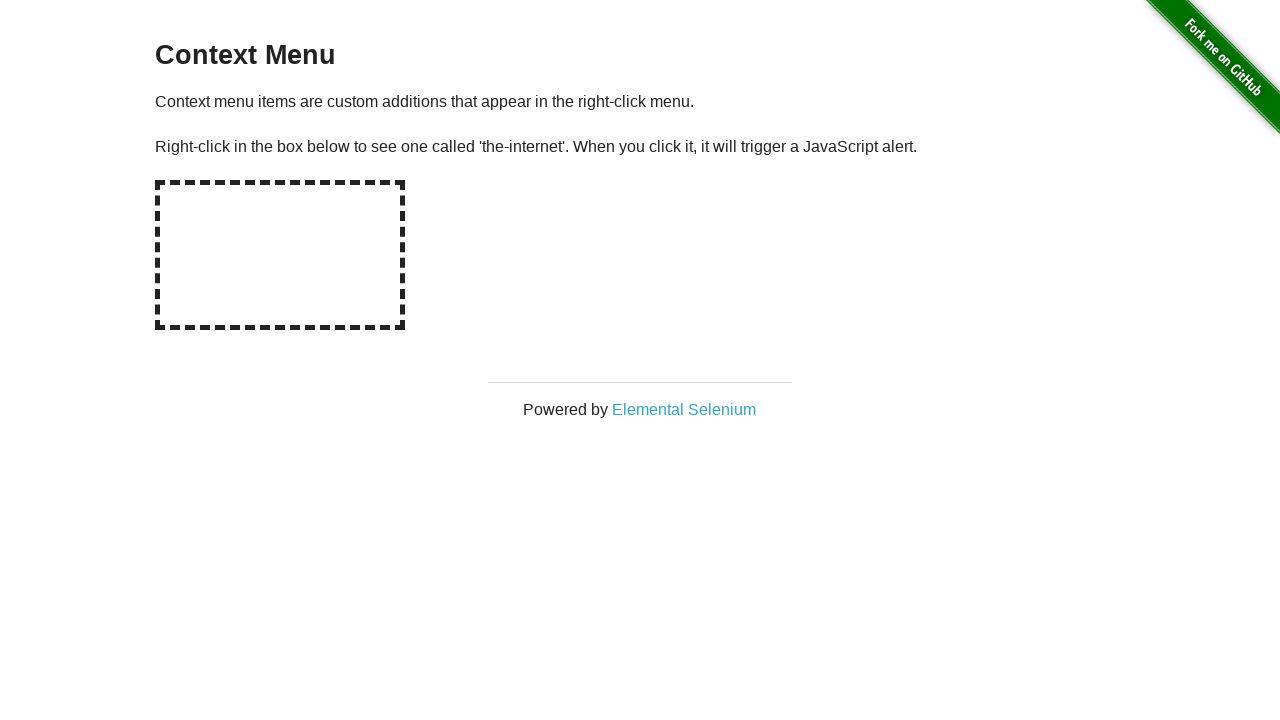

Clicked on Elemental Selenium link at (684, 409) on a[href='http://elementalselenium.com/']
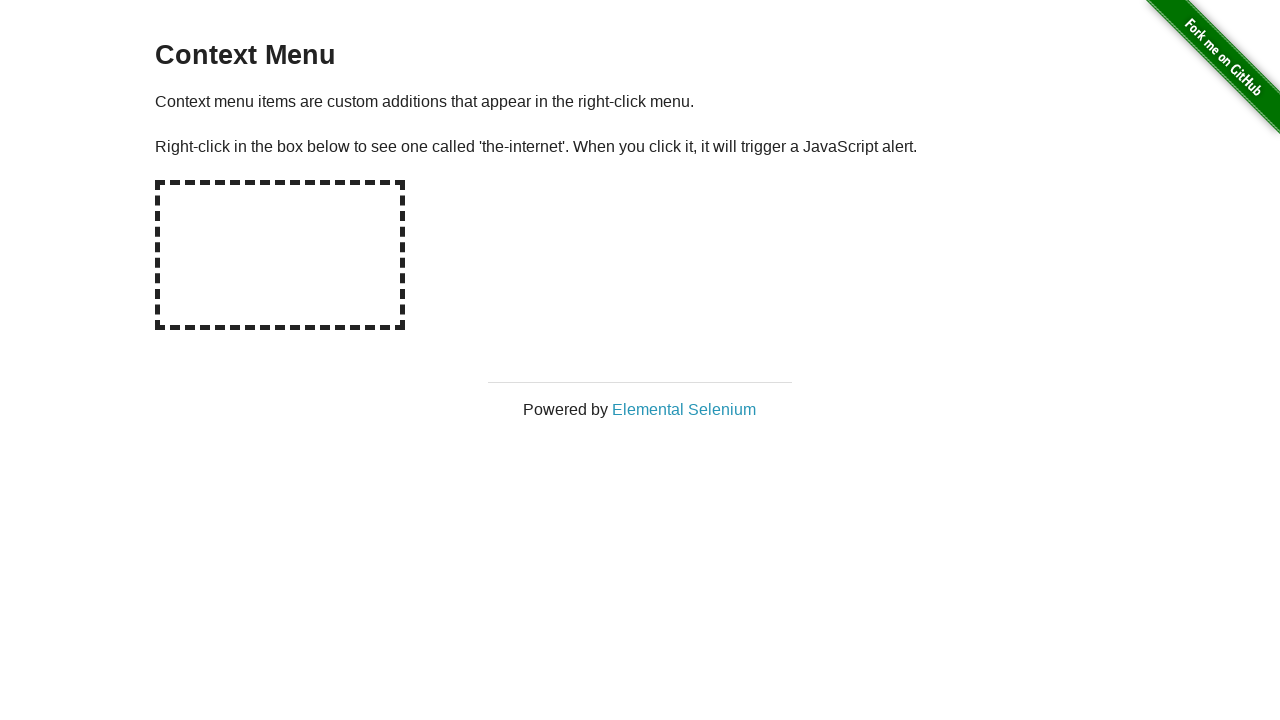

New page loaded and DOM content became ready
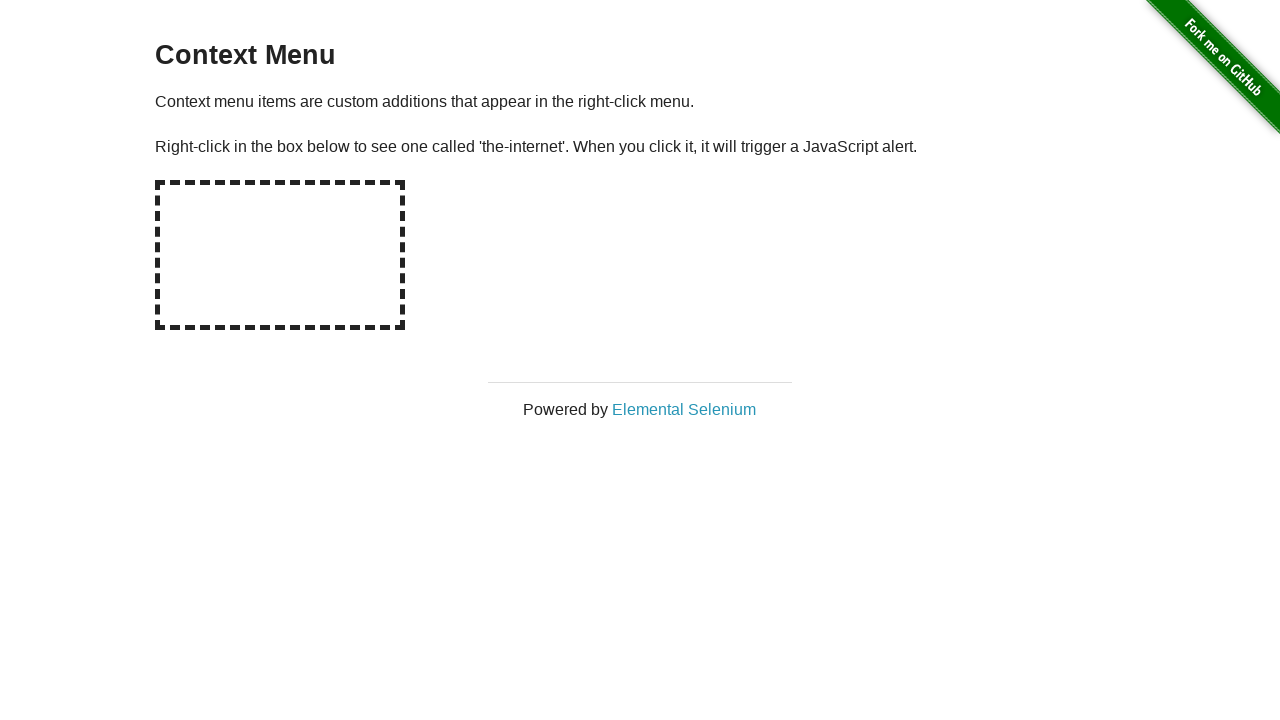

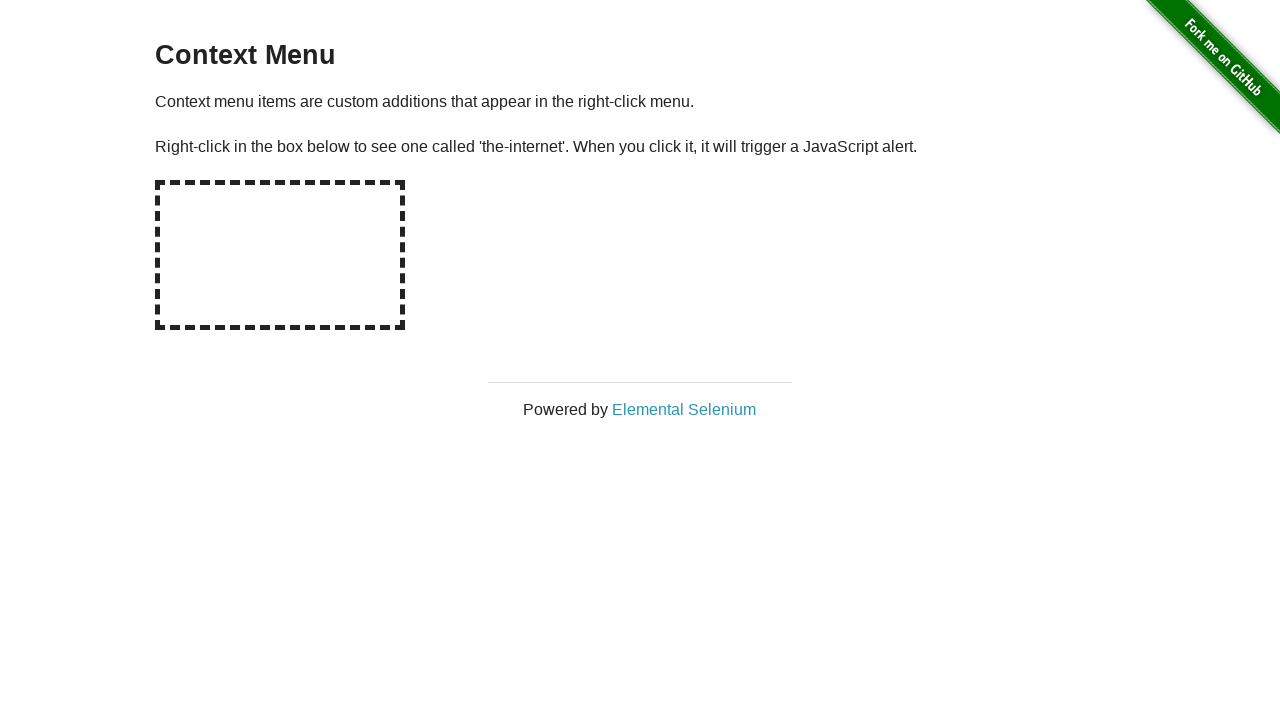